Verifies that various elements on the OrangeHRM demo login page can be located using different selector strategies (xpath, CSS selectors, link text). The test checks for the presence of username field, password field, forgot password link, and logo image.

Starting URL: https://opensource-demo.orangehrmlive.com/

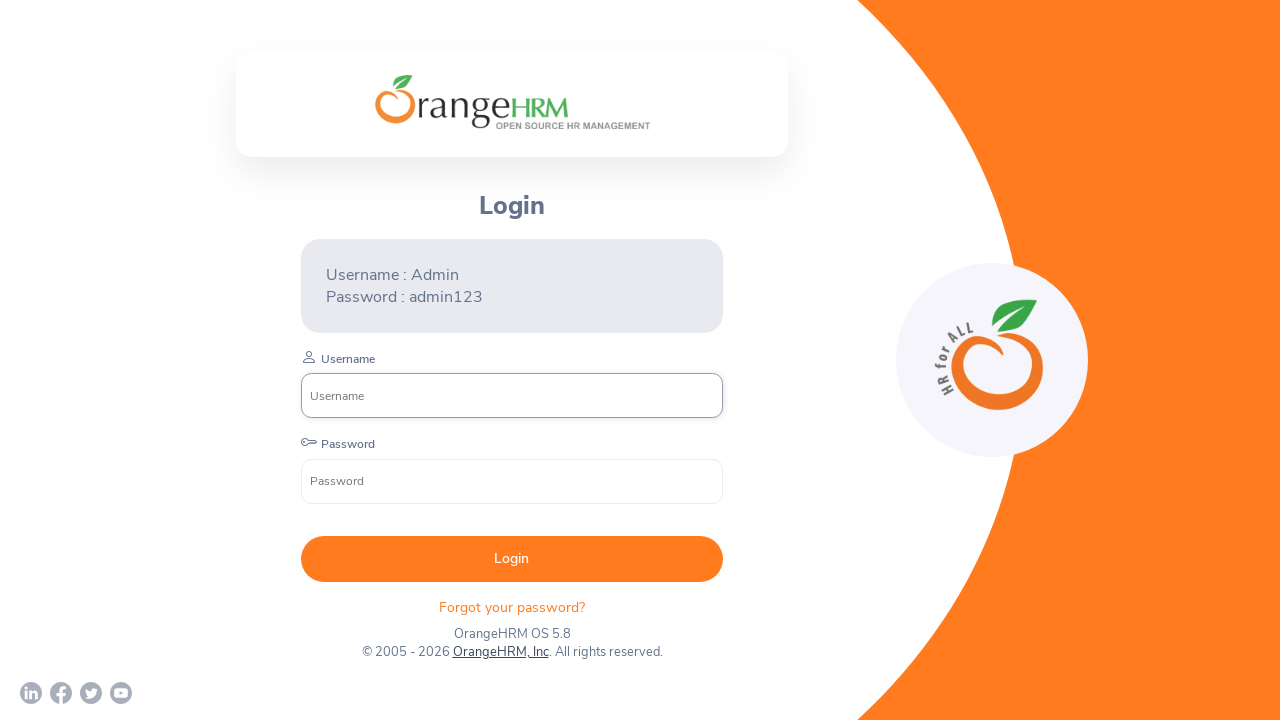

Waited for username input field to load
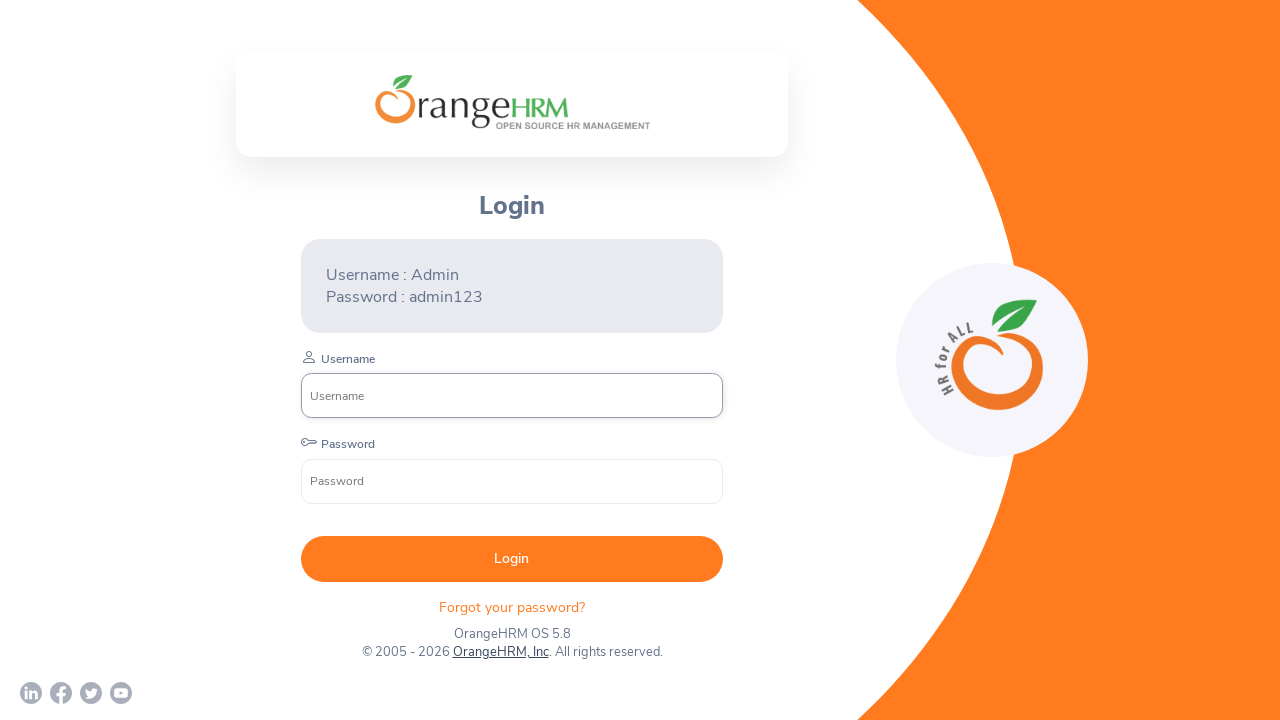

Waited for password input field to load
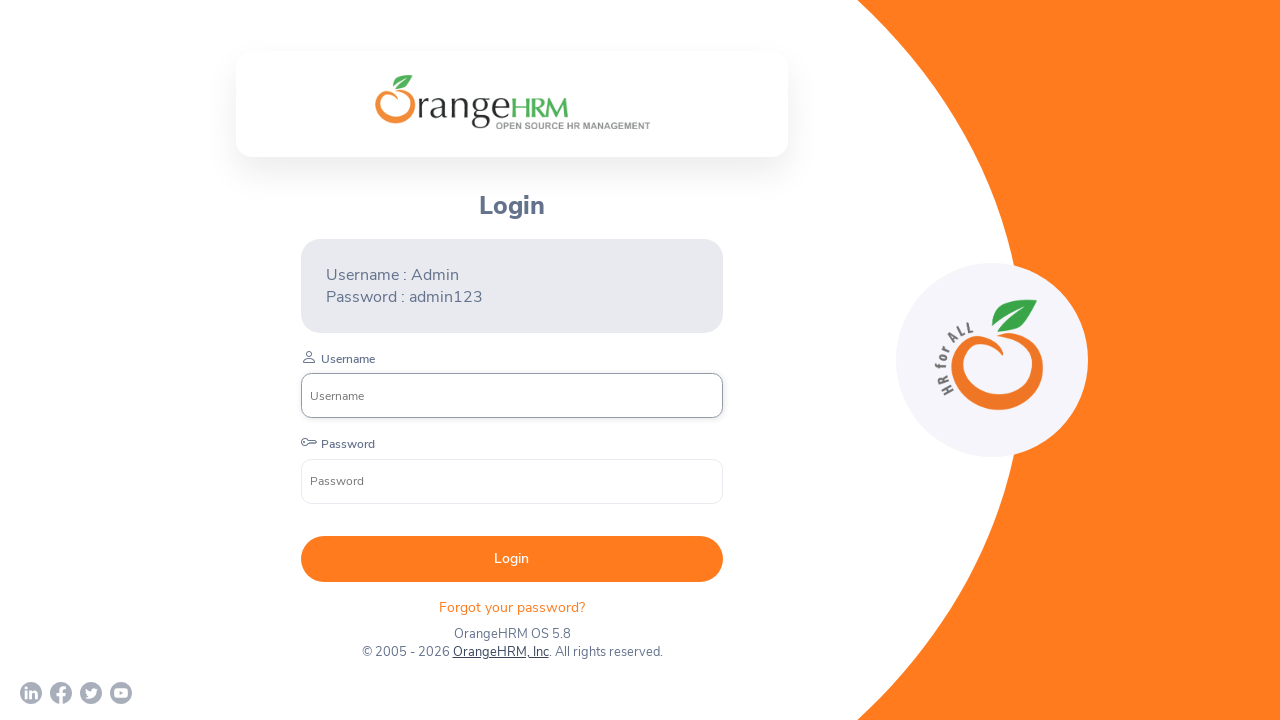

Waited for 'Forgot your password?' link to load
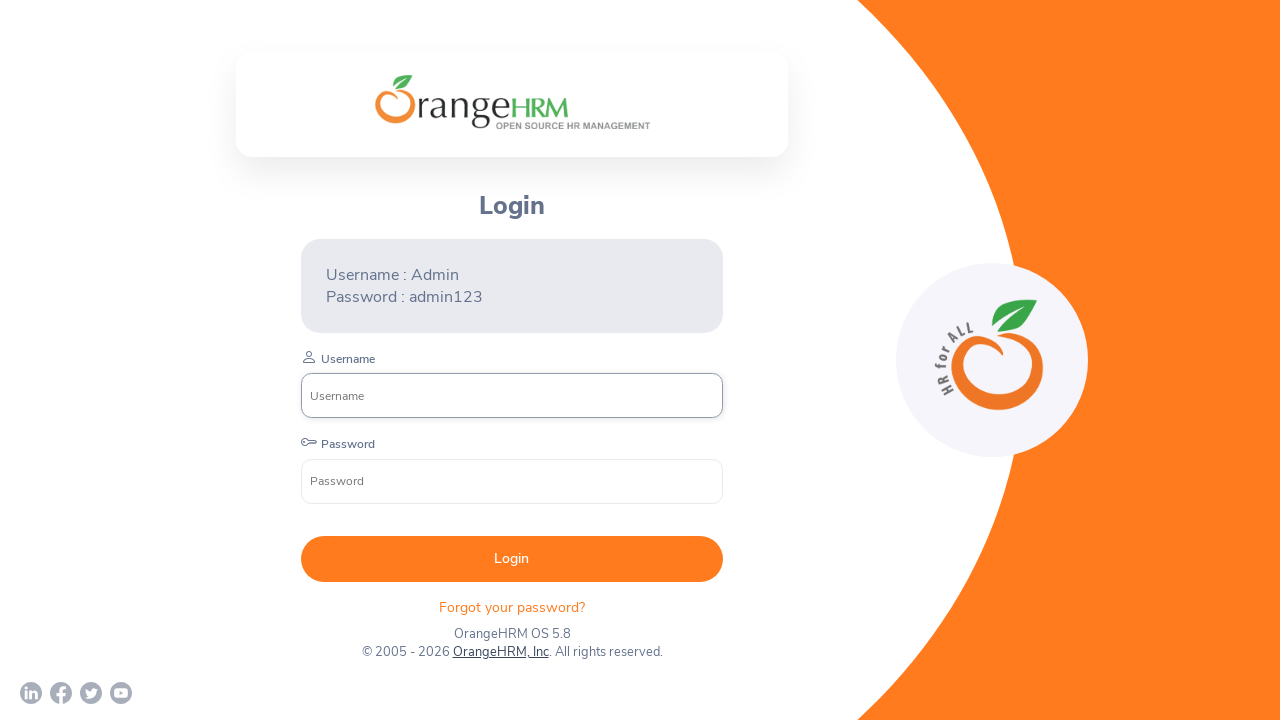

Waited for OrangeHRM logo image to load
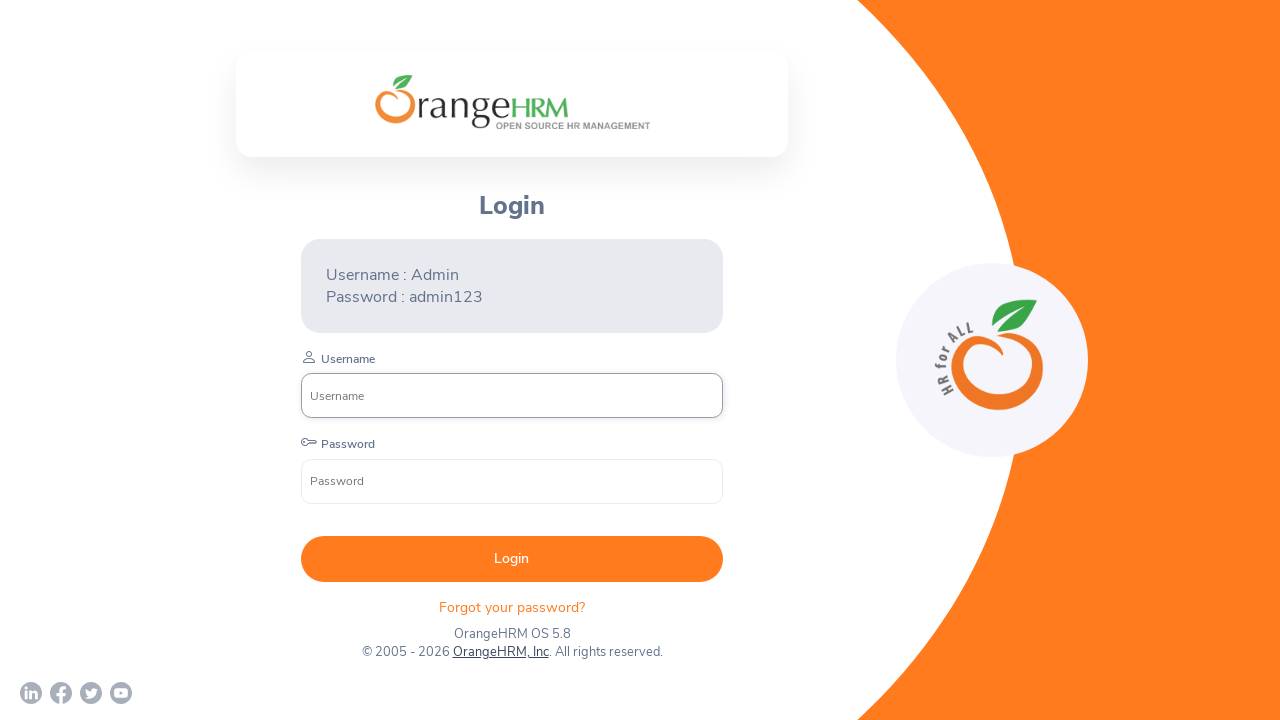

Verified username input field is visible using CSS selector
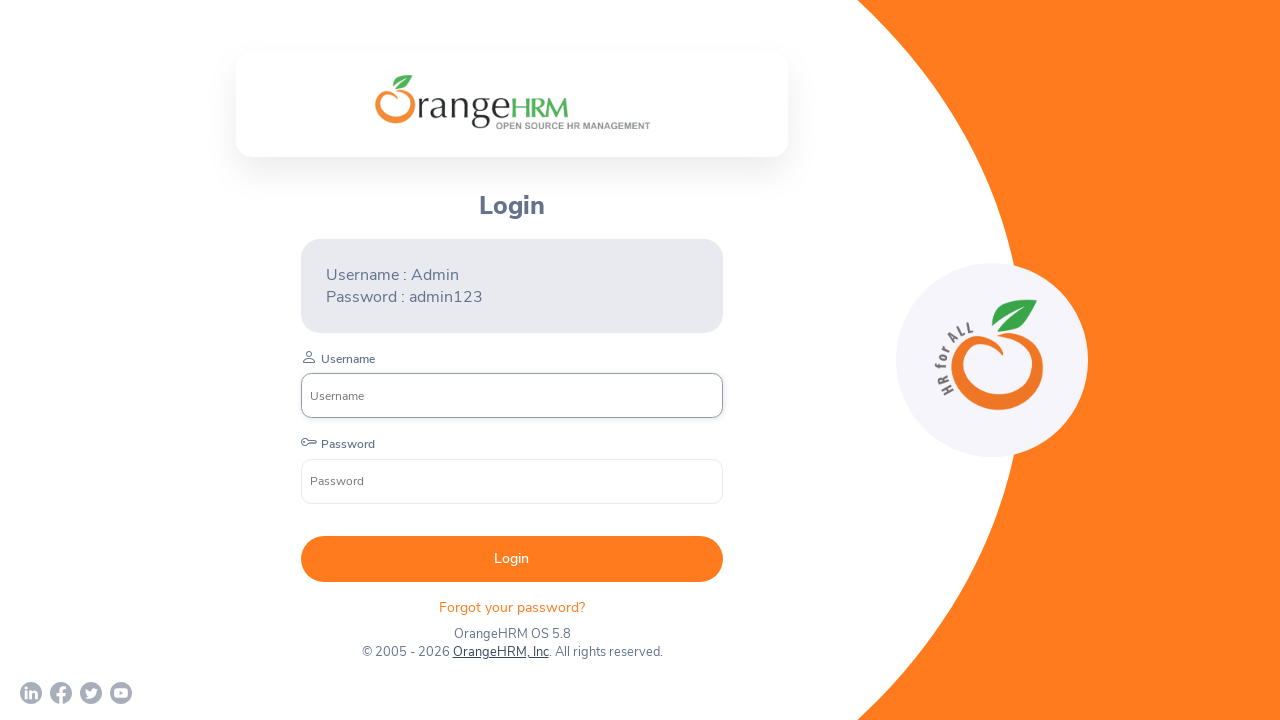

Verified password input field is visible using CSS selector
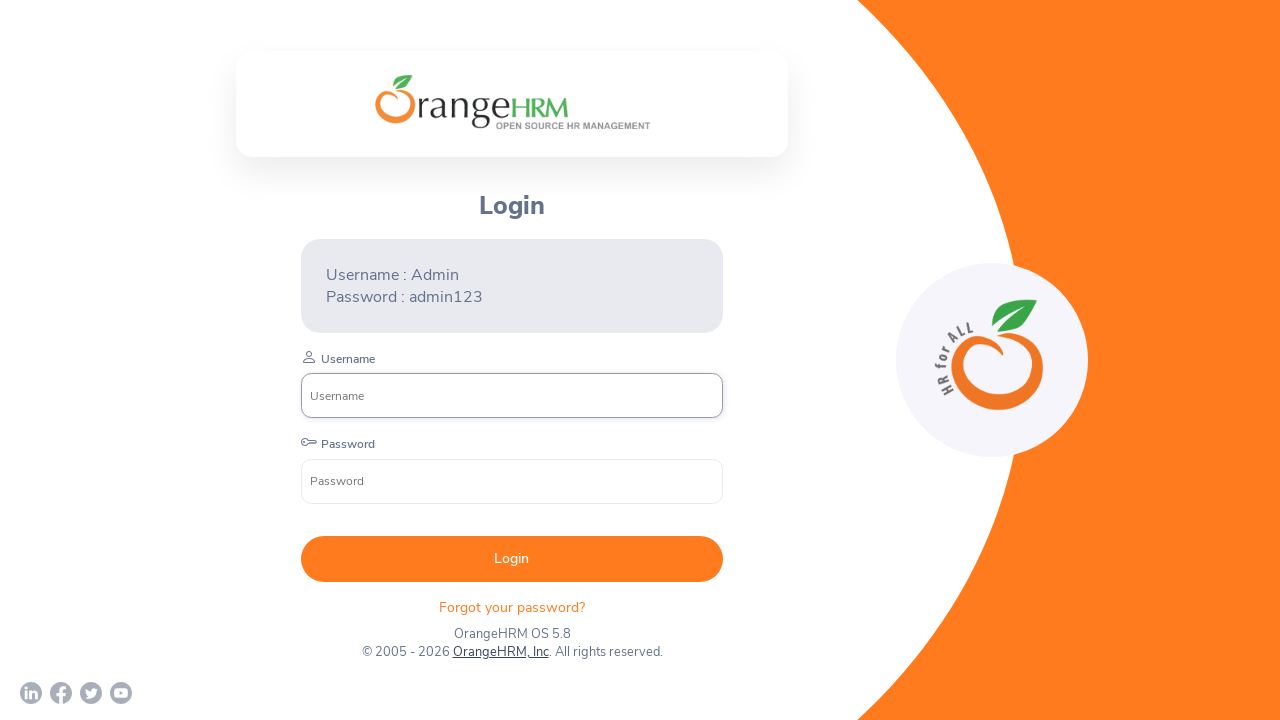

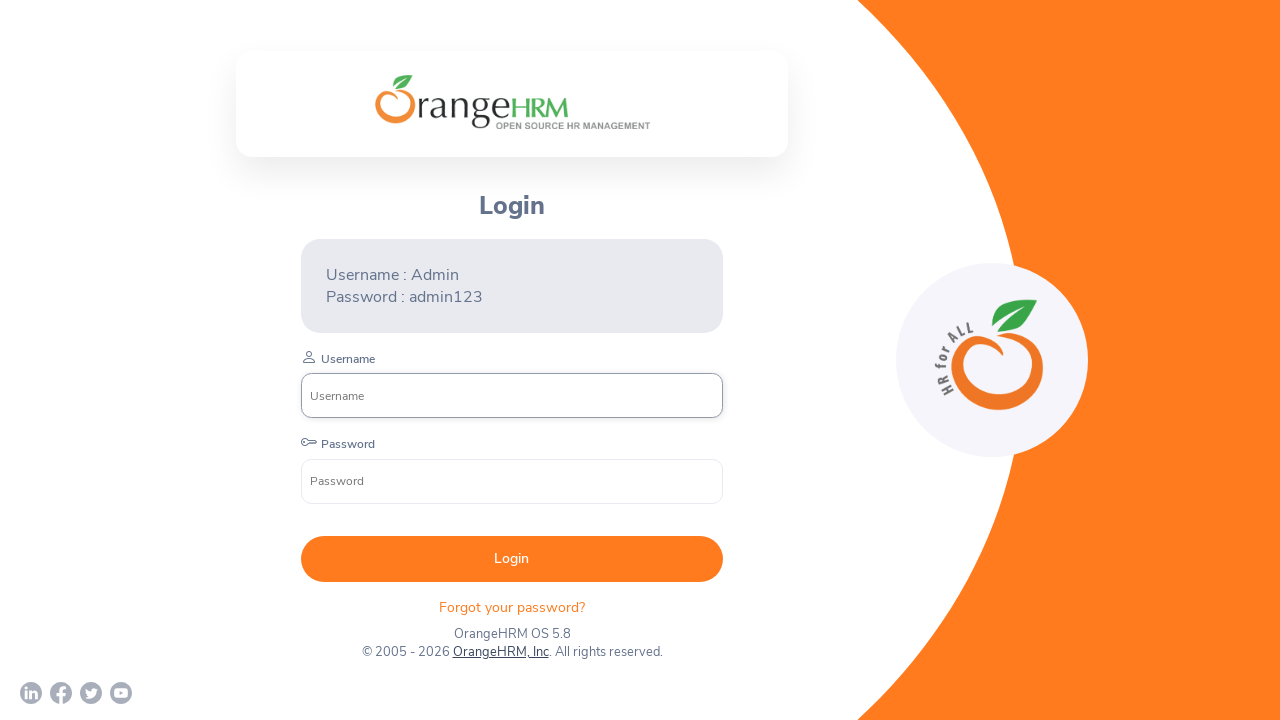